Tests checkbox functionality by selecting Cricket and Movies checkboxes on a registration form

Starting URL: https://demo.automationtesting.in/Register.html

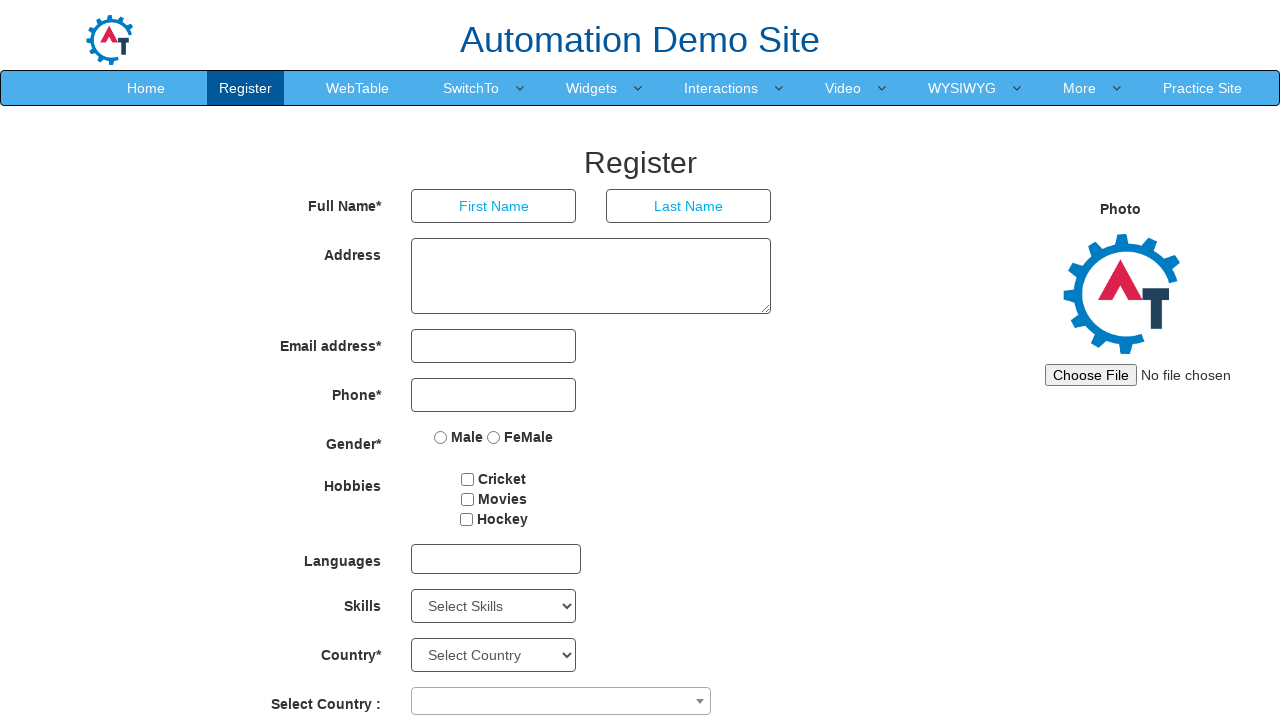

Selected Cricket checkbox on registration form at (468, 479) on xpath=//input[@type='checkbox' and @value='Cricket']
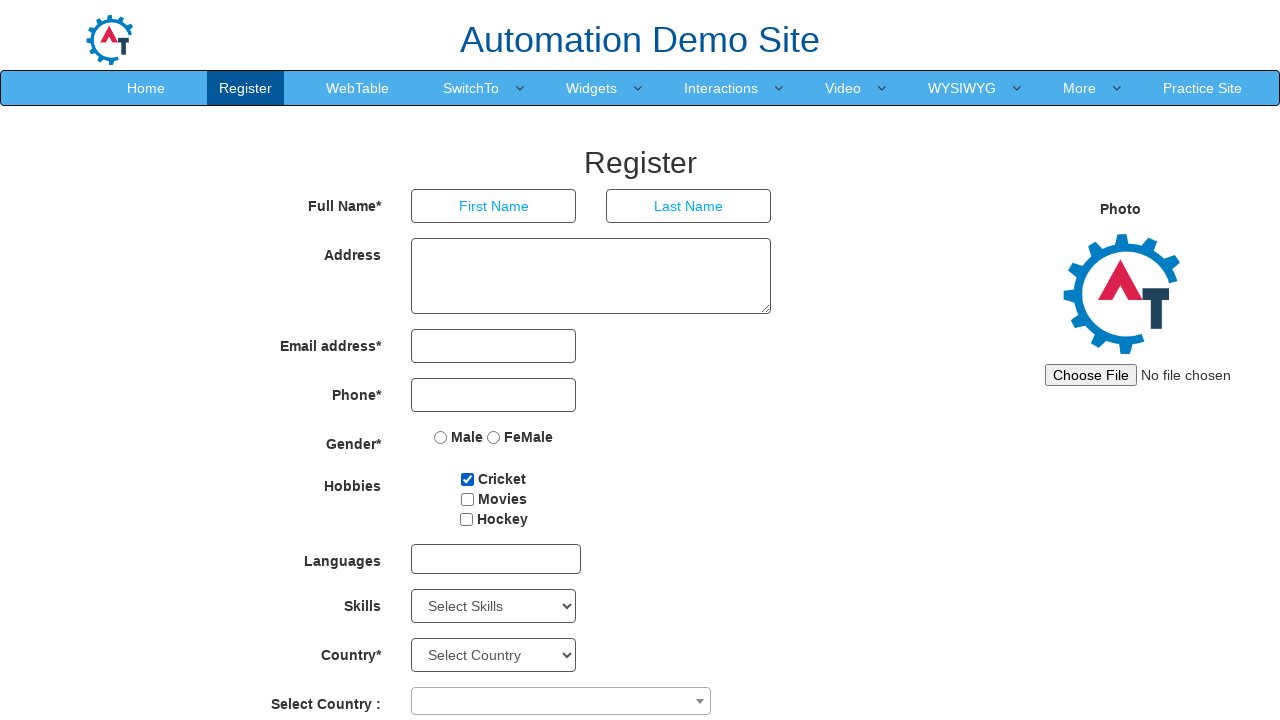

Selected Movies checkbox on registration form at (467, 499) on xpath=//input[@type='checkbox' and @value='Movies']
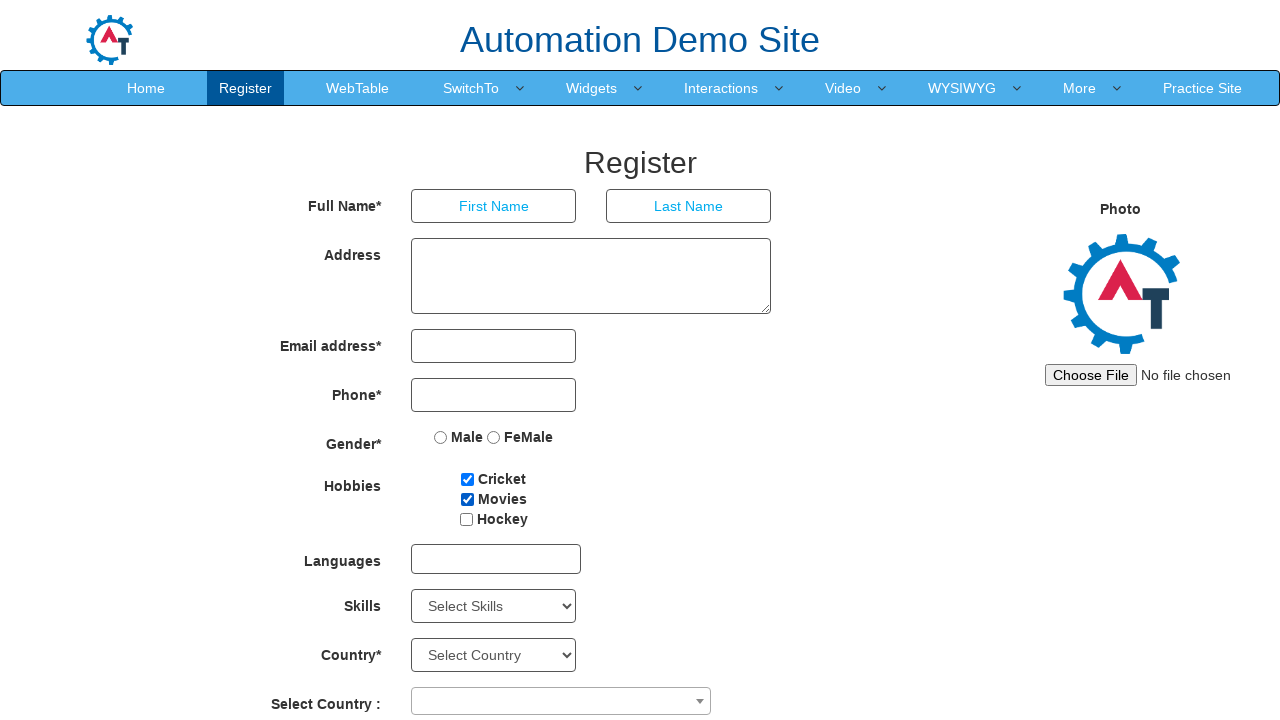

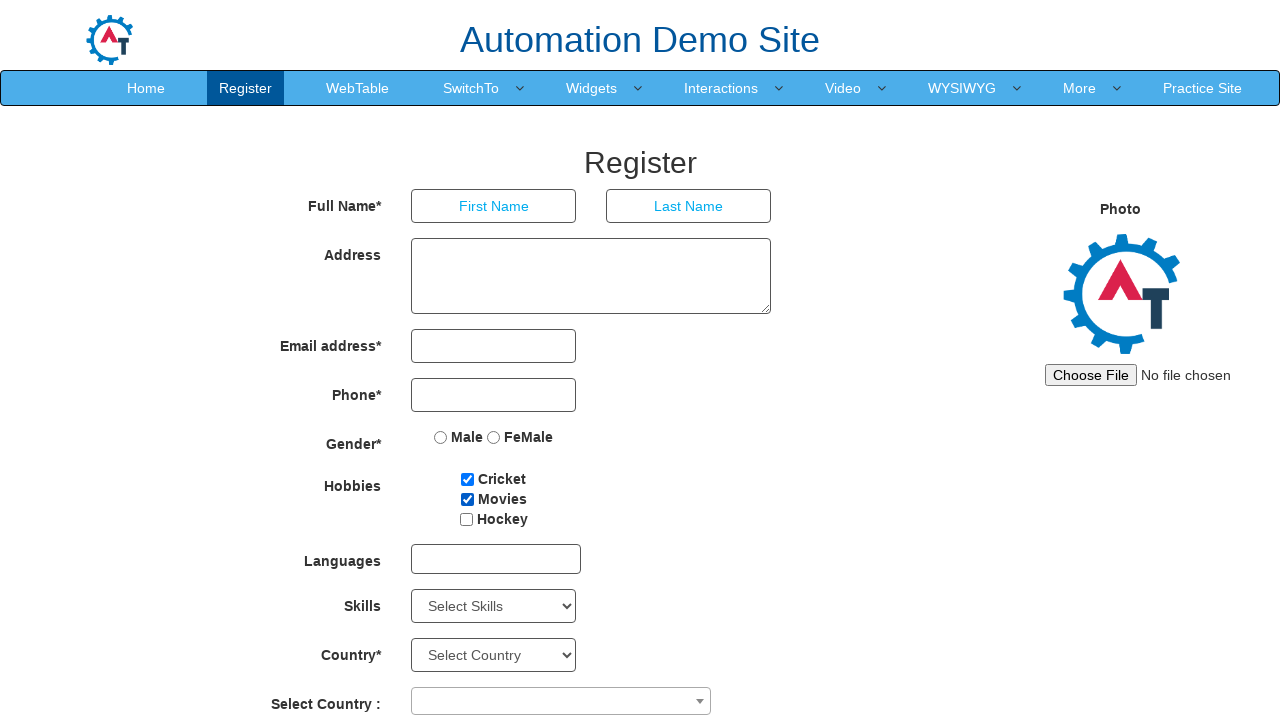